Clicks on a dropdown select element and verifies it has 8 options available

Starting URL: https://d3pv22lioo8876.cloudfront.net/tiptop/

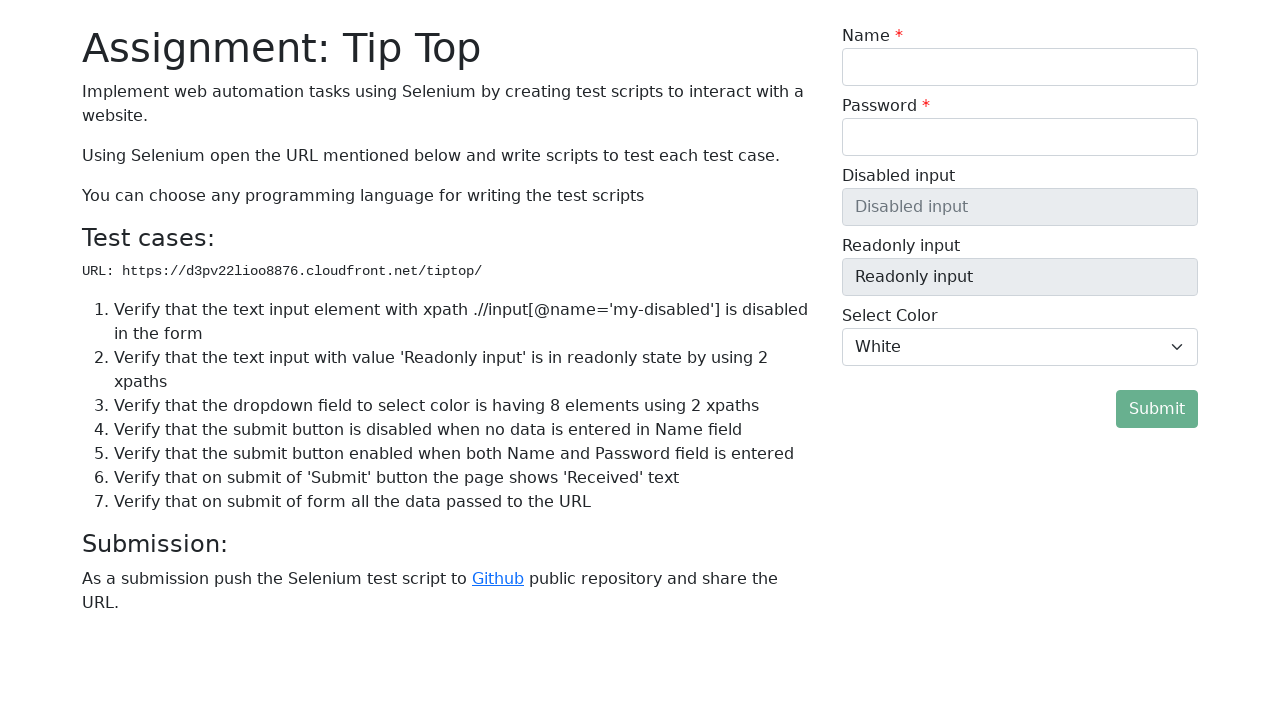

Clicked on dropdown select element to open it at (1020, 347) on select[name="my-select"]
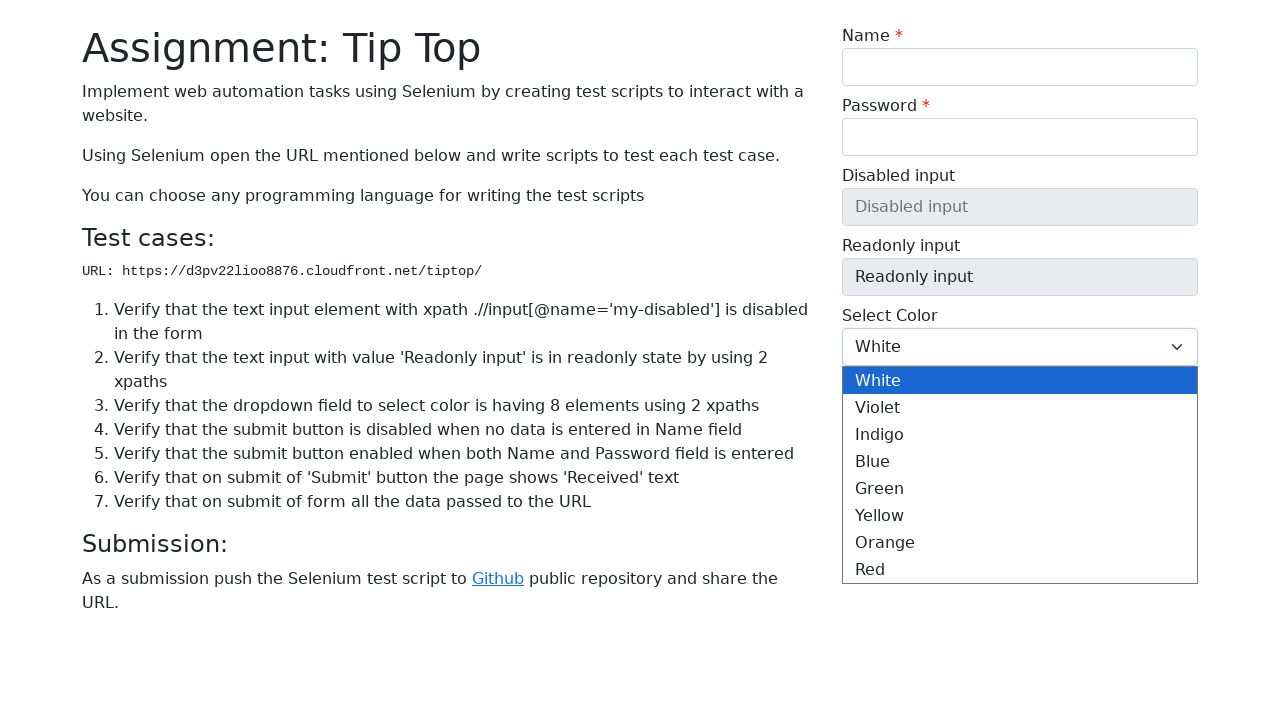

Retrieved all dropdown options
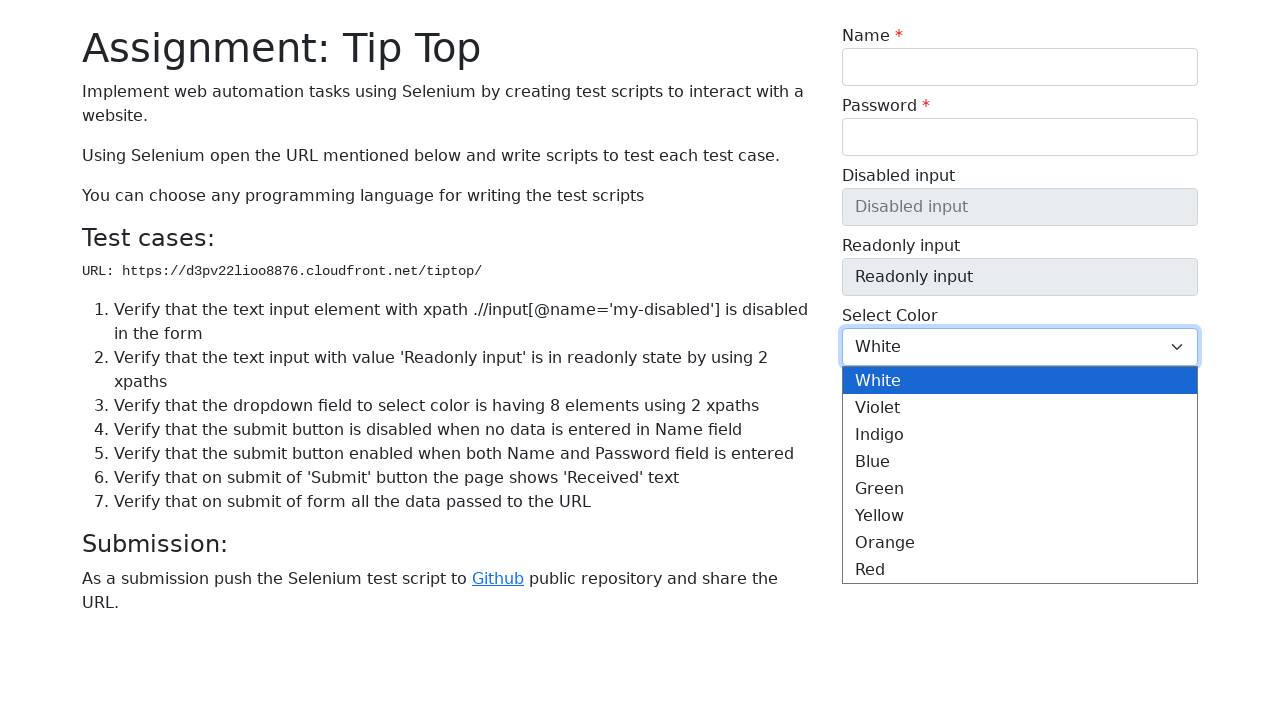

Verified dropdown has exactly 8 options
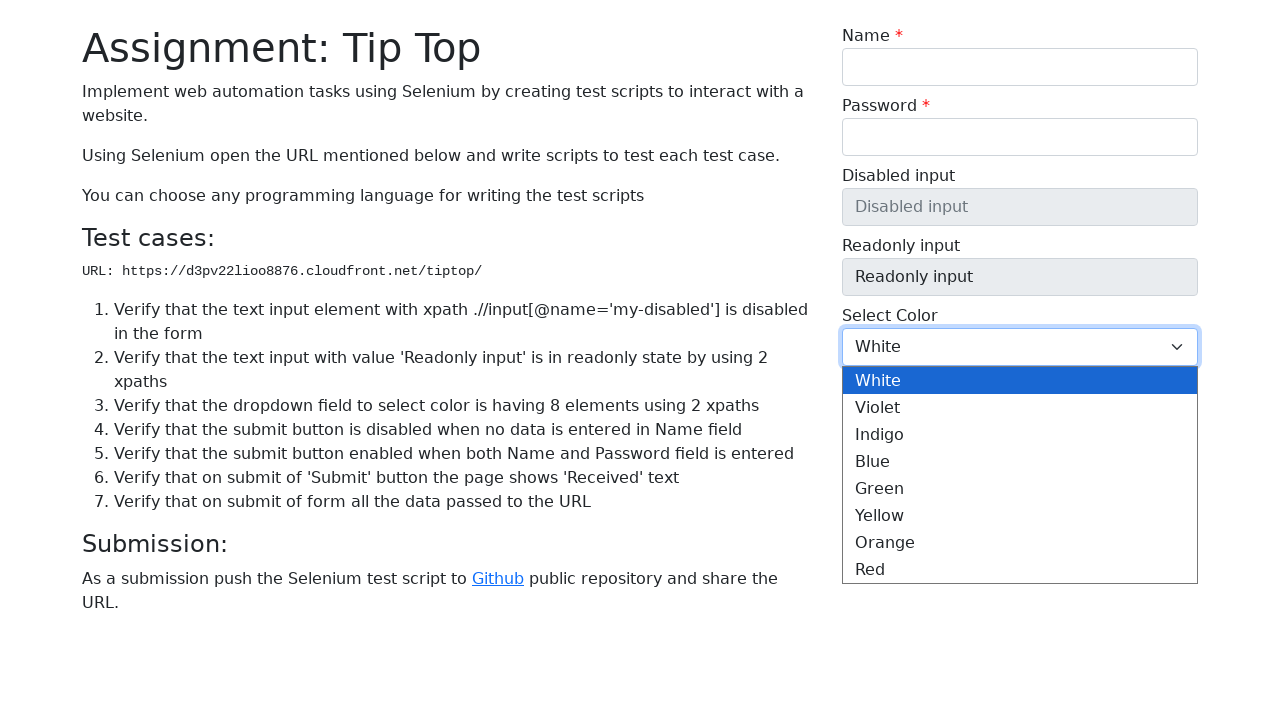

Closed the dropdown select element at (1020, 347) on select[name="my-select"]
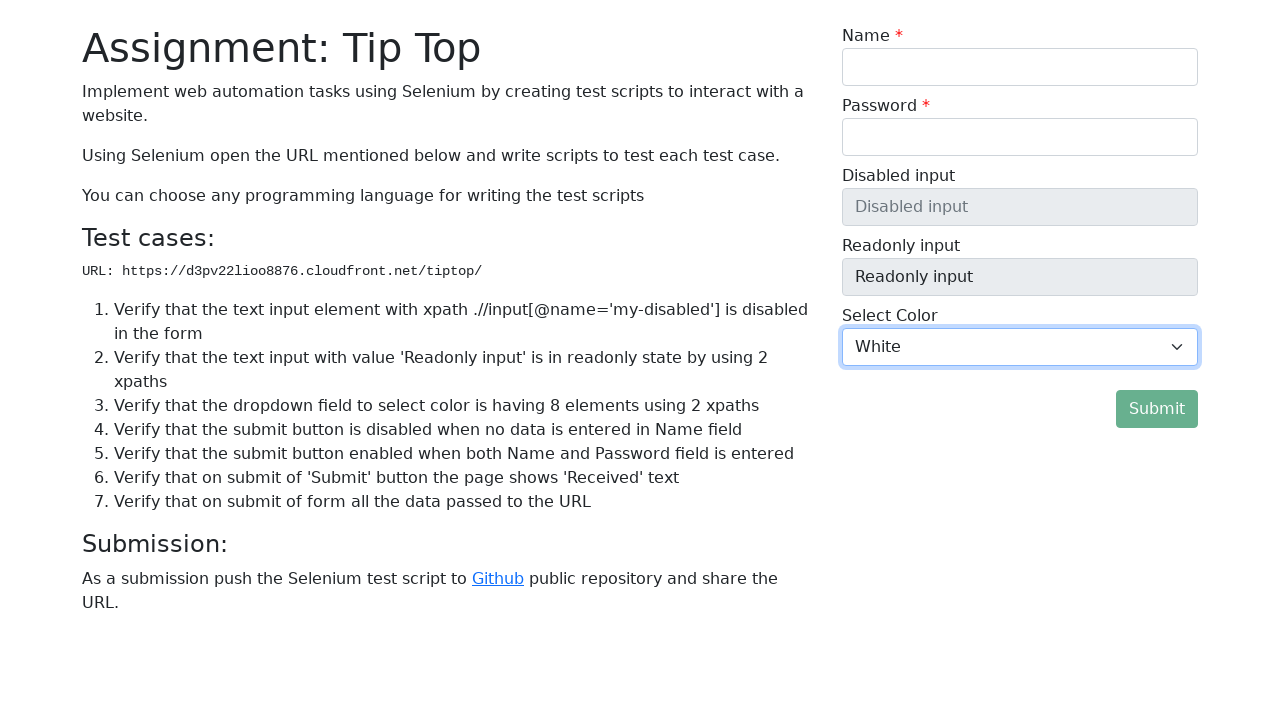

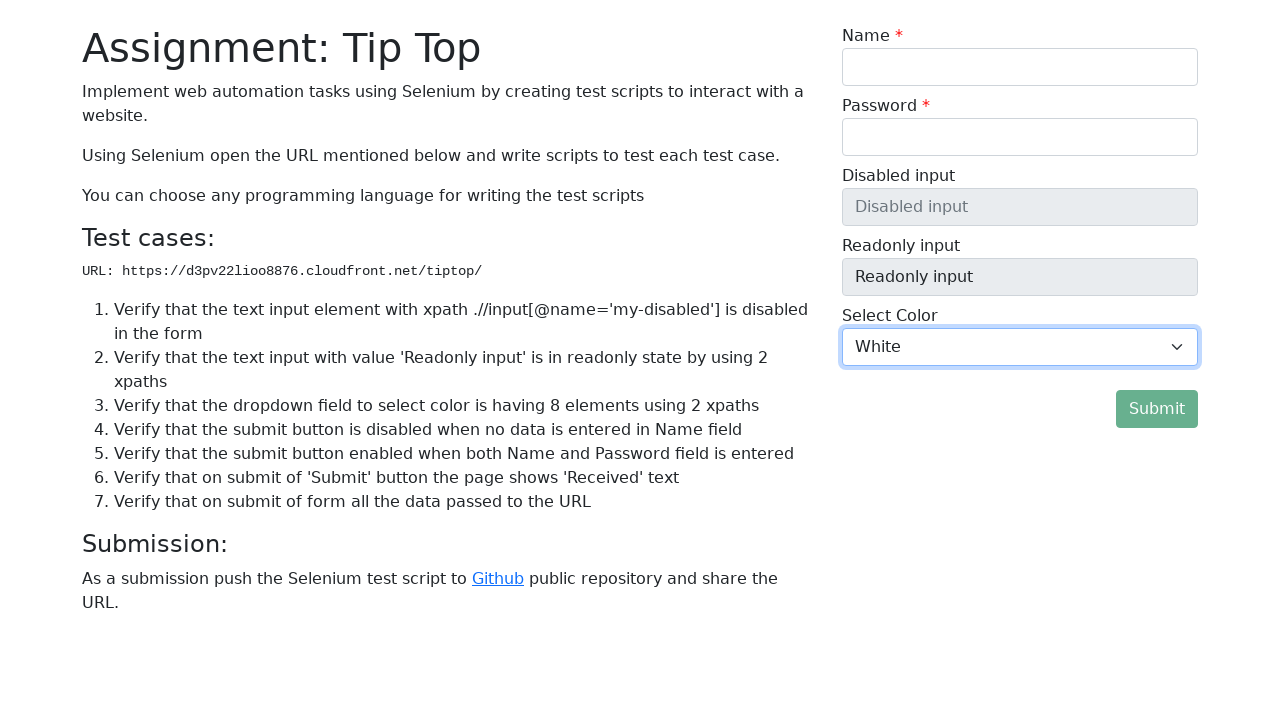